Tests page refresh functionality using keyboard shortcut Ctrl+F5

Starting URL: https://anhtester.com/blogs

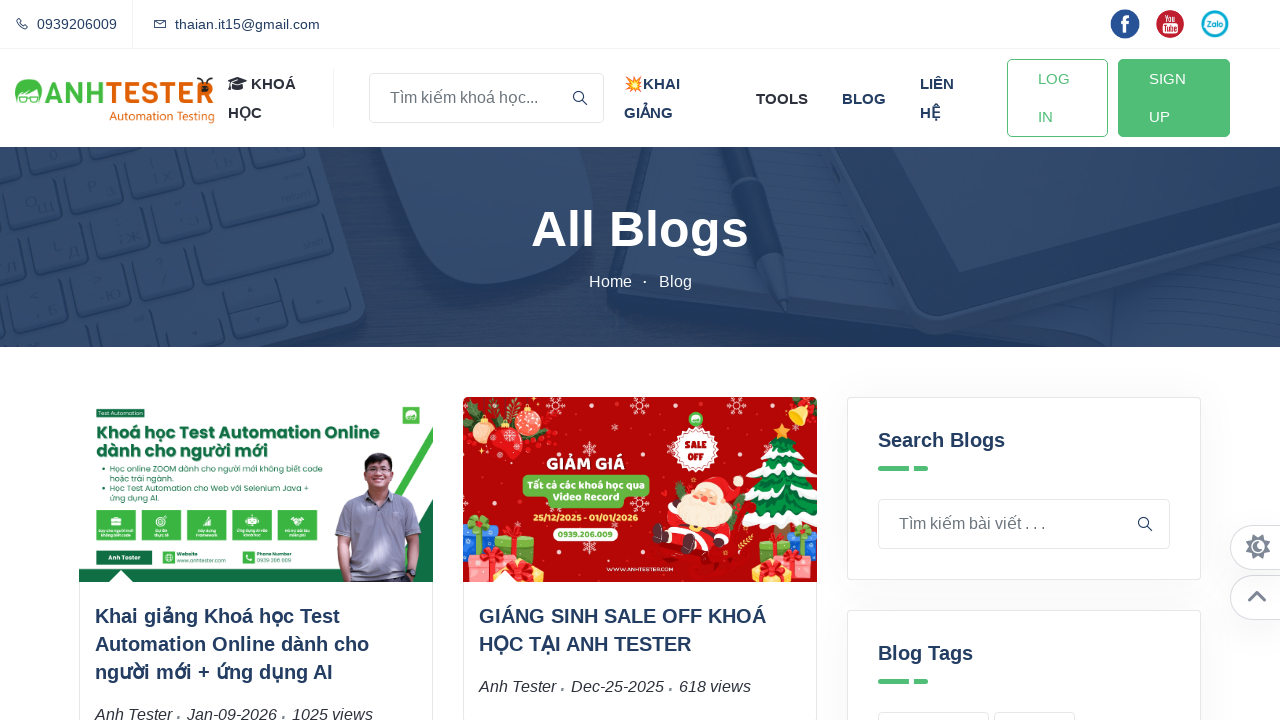

Waited for page to load with domcontentloaded state at https://anhtester.com/blogs
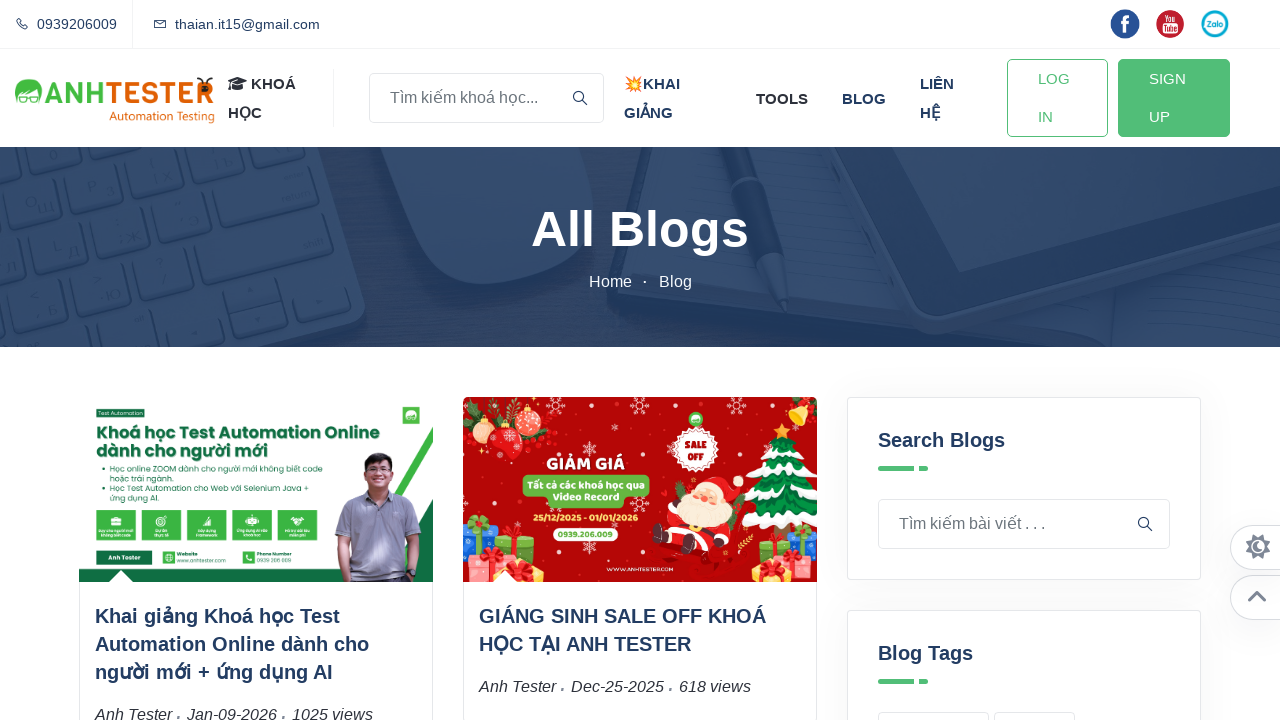

Pressed Ctrl+F5 keyboard shortcut to refresh the page
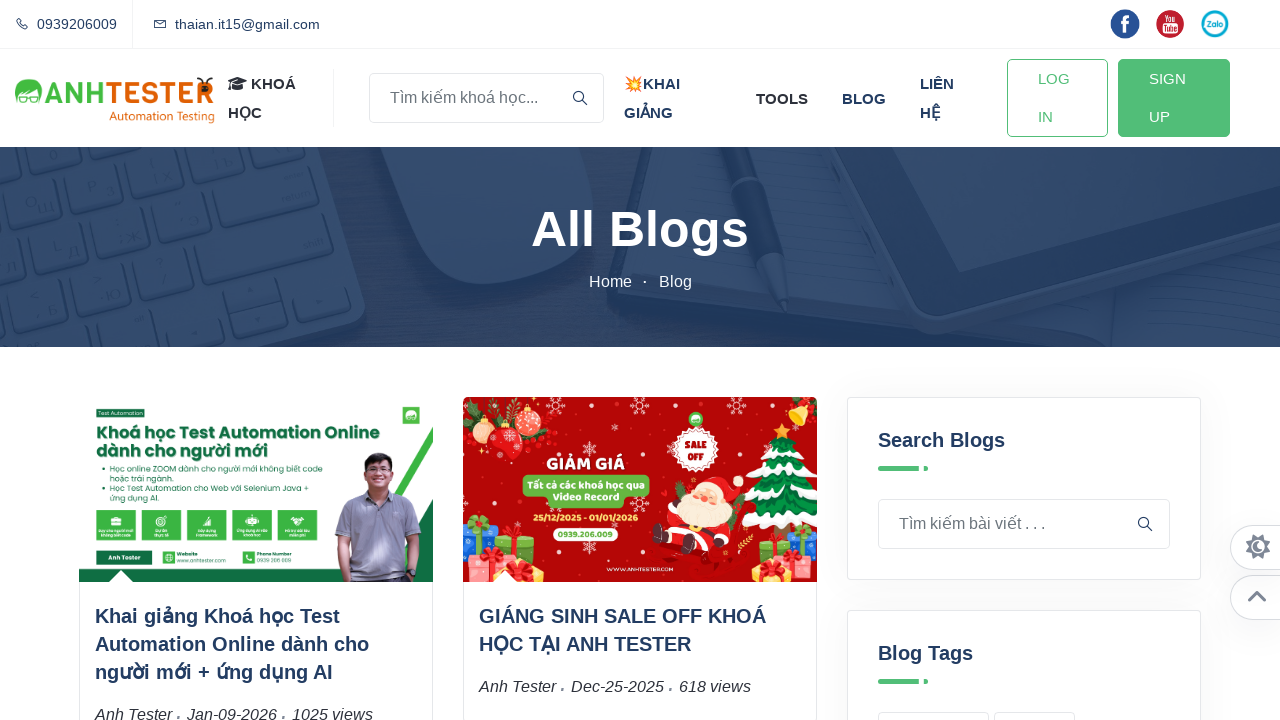

Waited for page to reload after Ctrl+F5 refresh with domcontentloaded state
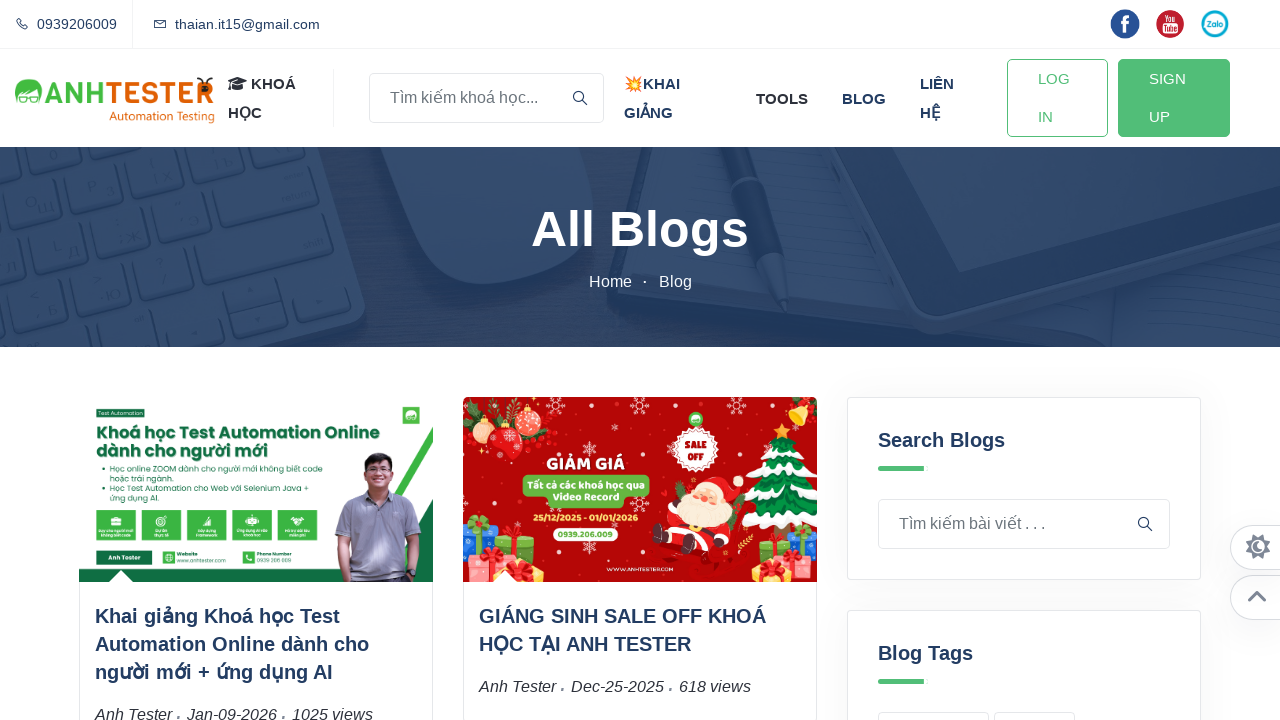

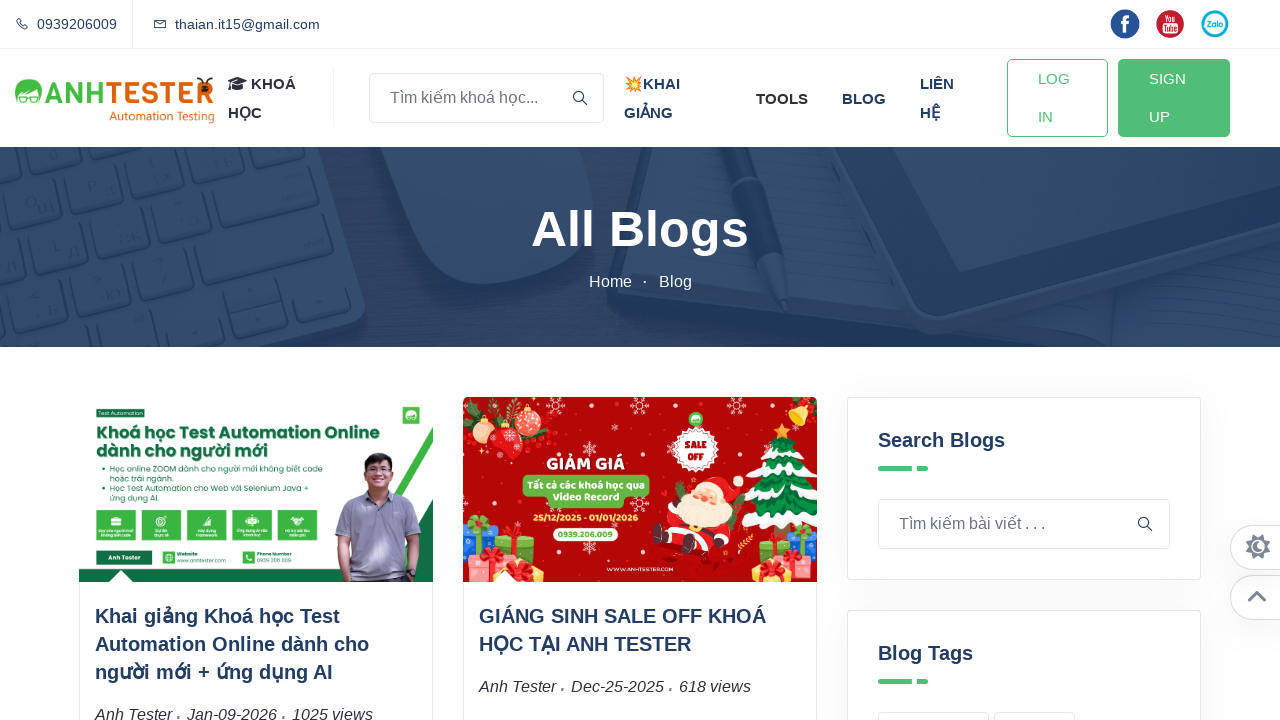